Tests opting out of A/B tests by forging an opt-out cookie on the target page, then refreshing to verify the page displays "No A/B Test" heading.

Starting URL: http://the-internet.herokuapp.com/abtest

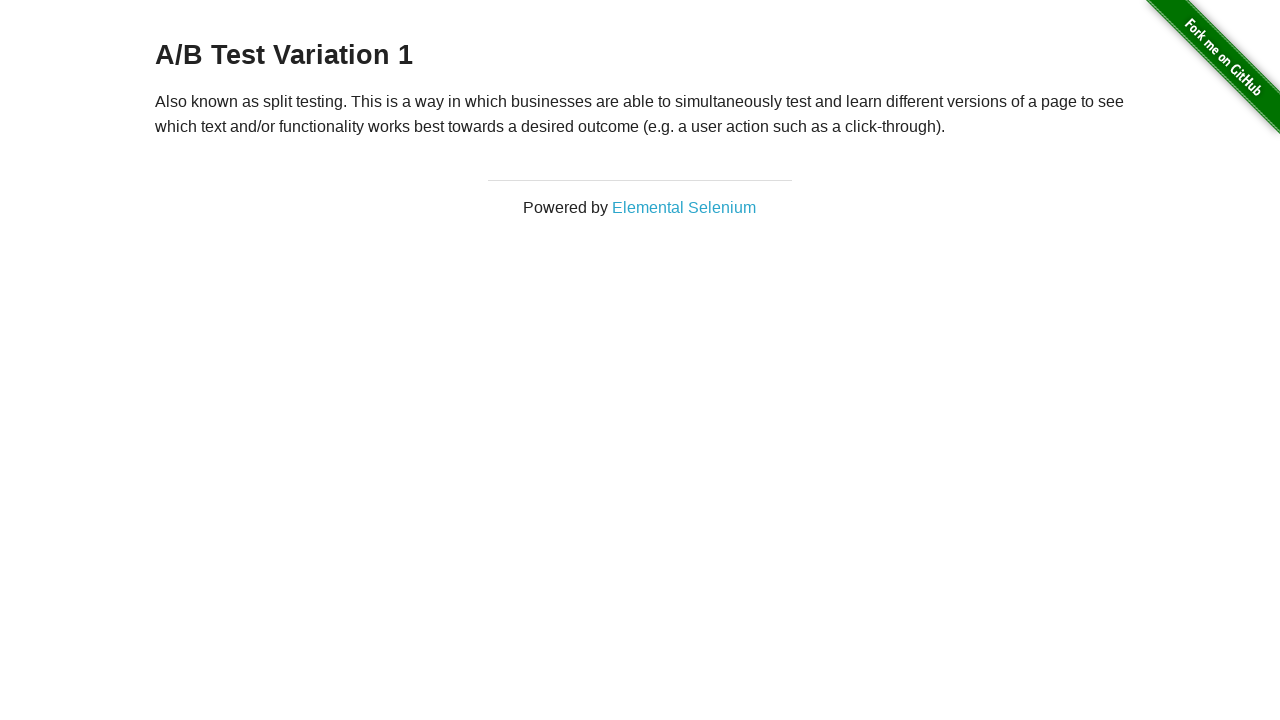

Located h3 heading element
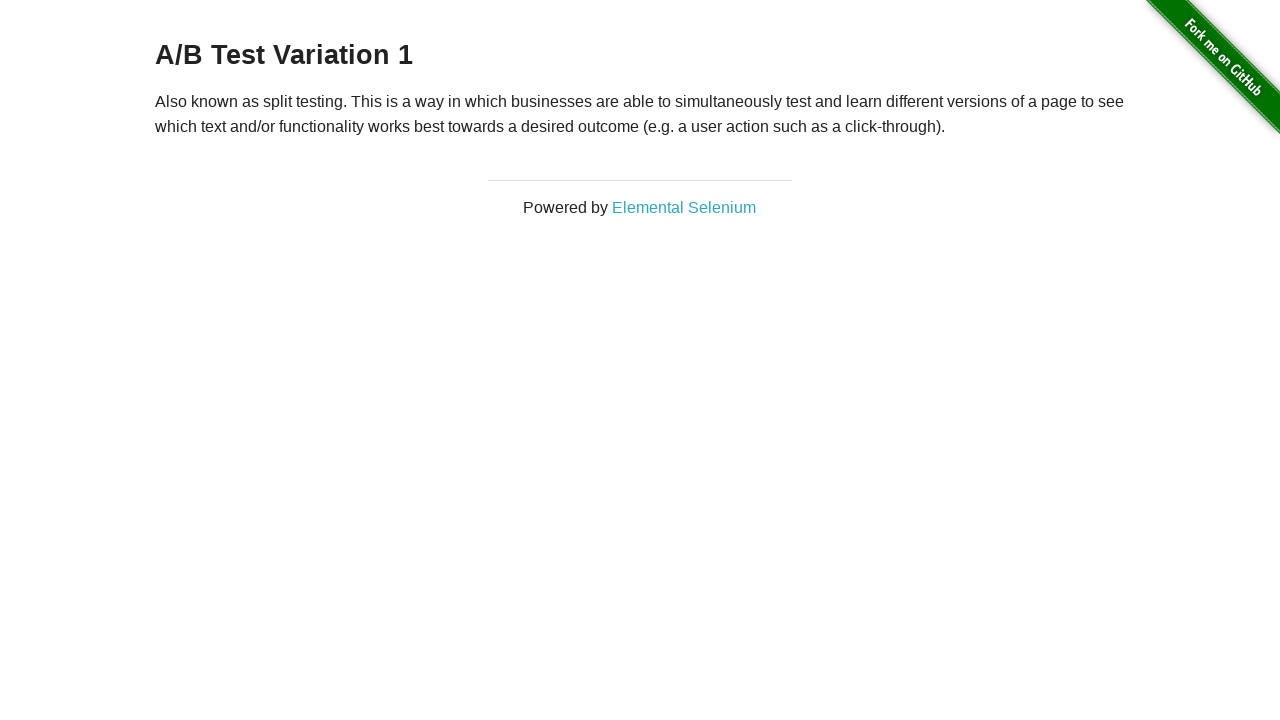

Retrieved heading text: 'A/B Test Variation 1'
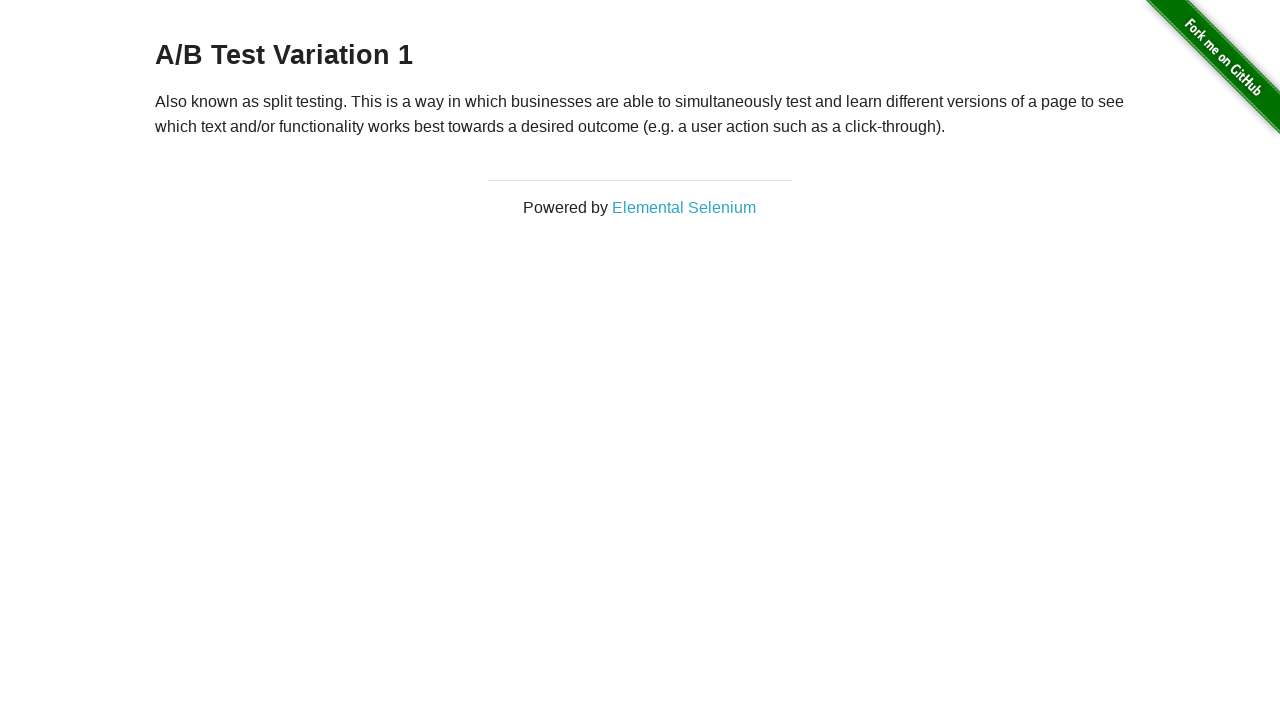

Verified initial heading is one of the A/B test variations
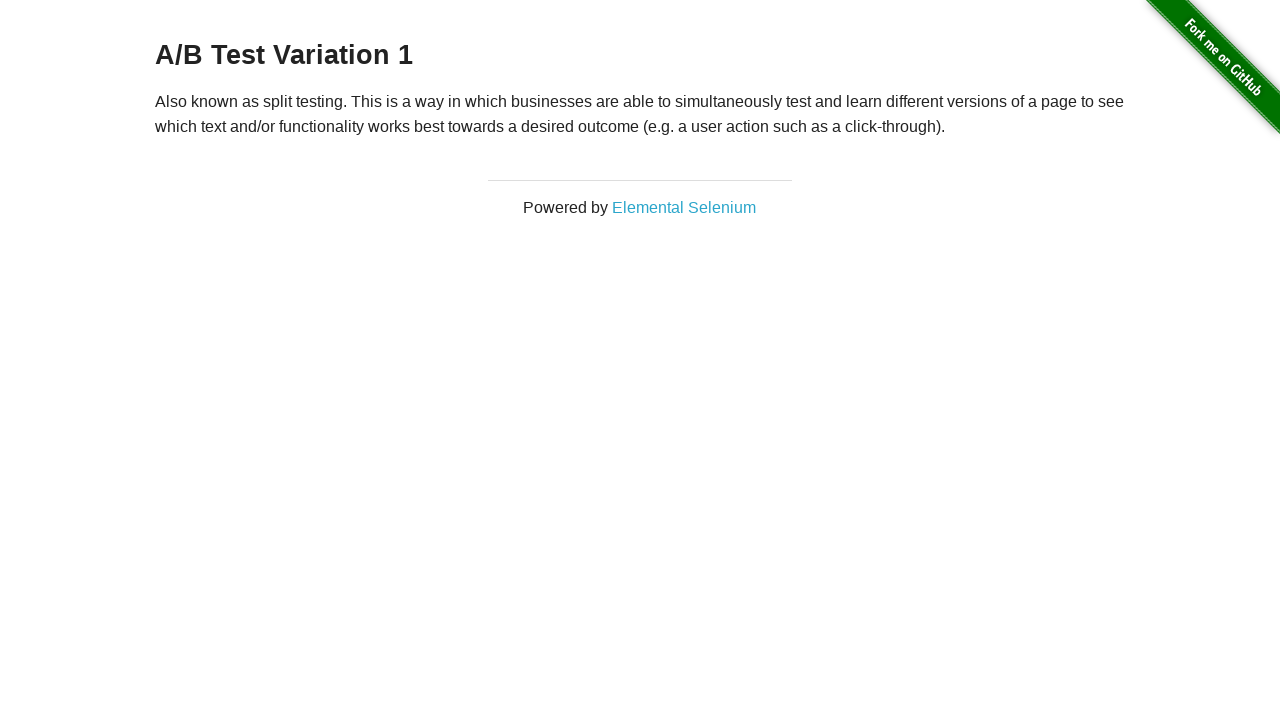

Added optimizelyOptOut cookie to opt out of A/B tests
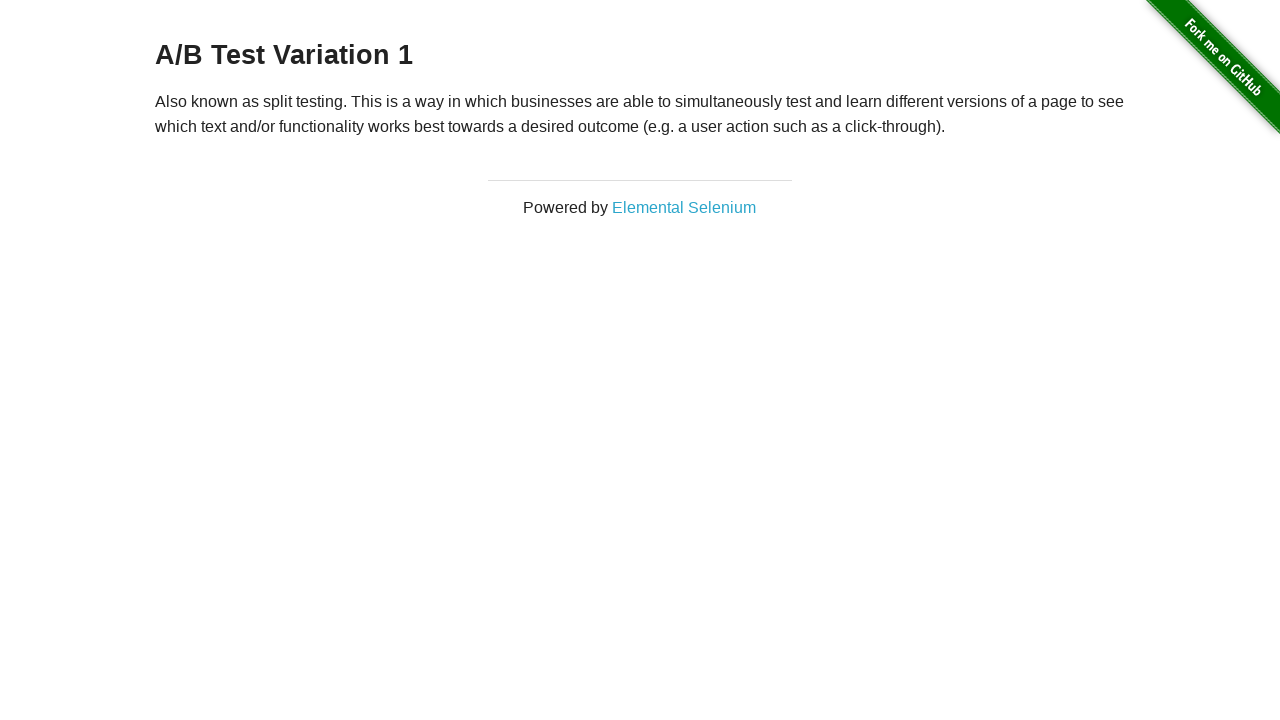

Reloaded page after adding opt-out cookie
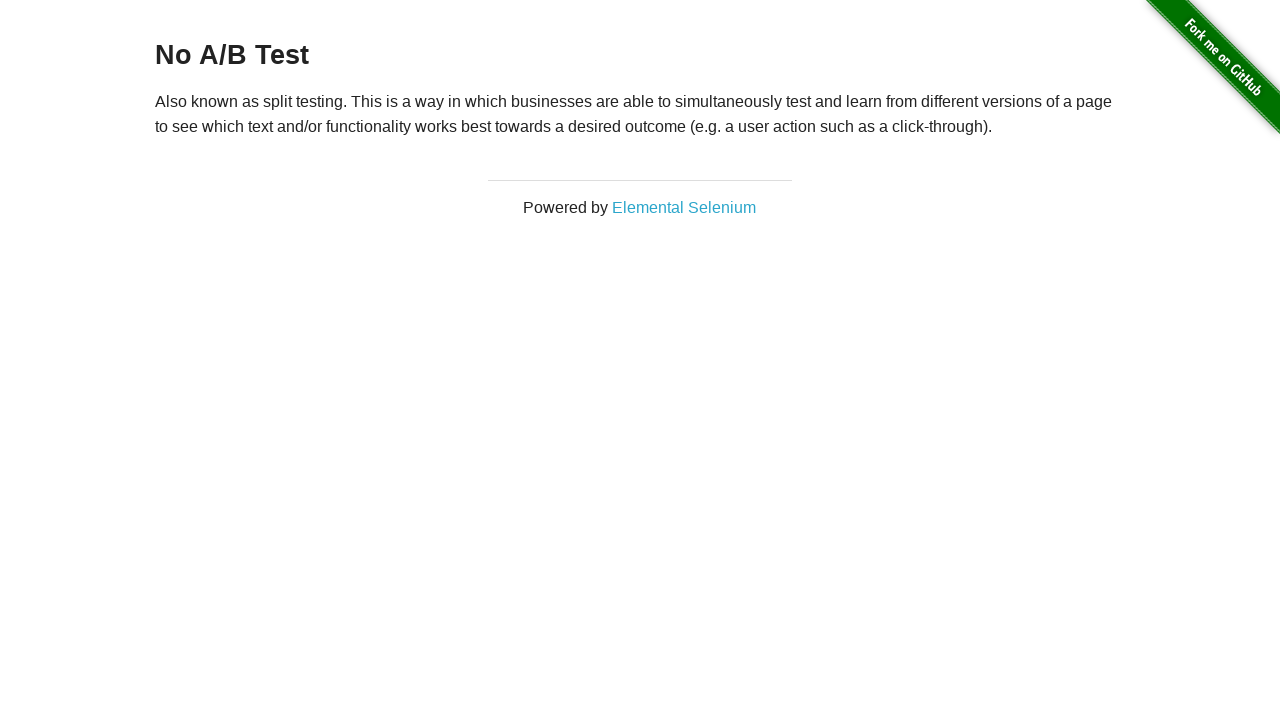

Retrieved heading text after reload: 'No A/B Test'
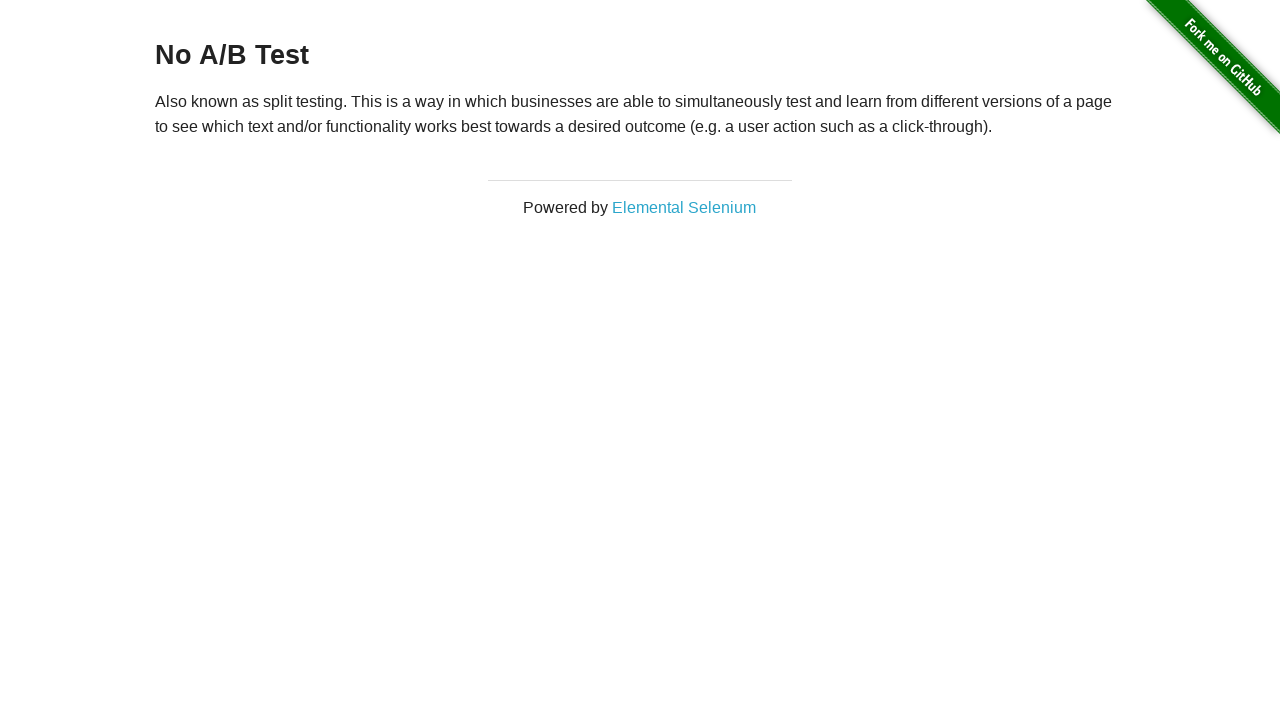

Verified heading displays 'No A/B Test' after opt-out cookie was applied
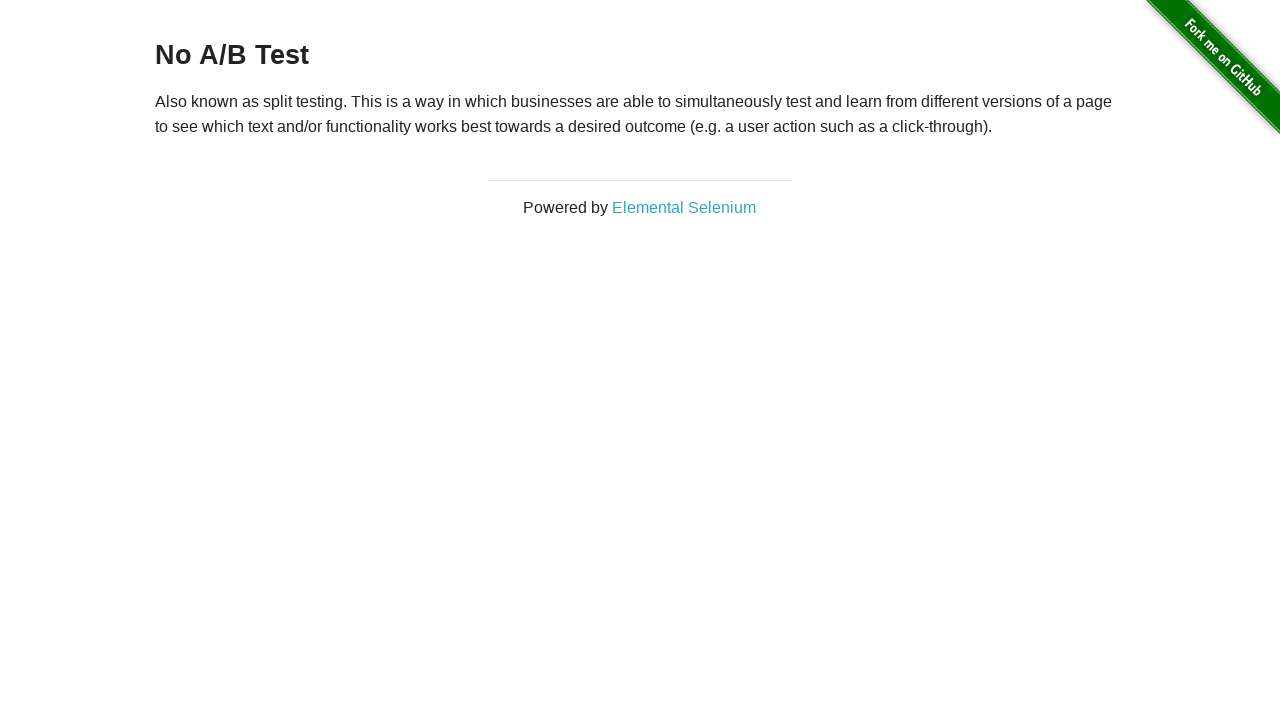

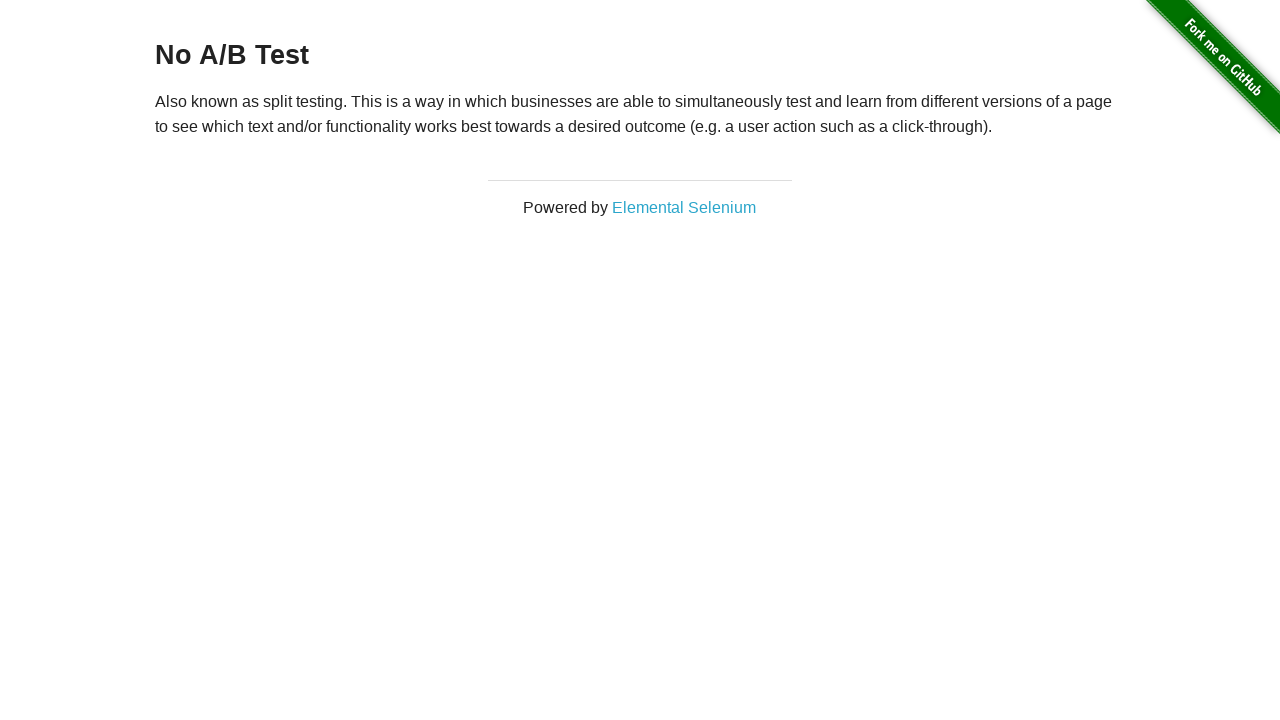